Simply navigates to YouTube homepage

Starting URL: https://youtube.com

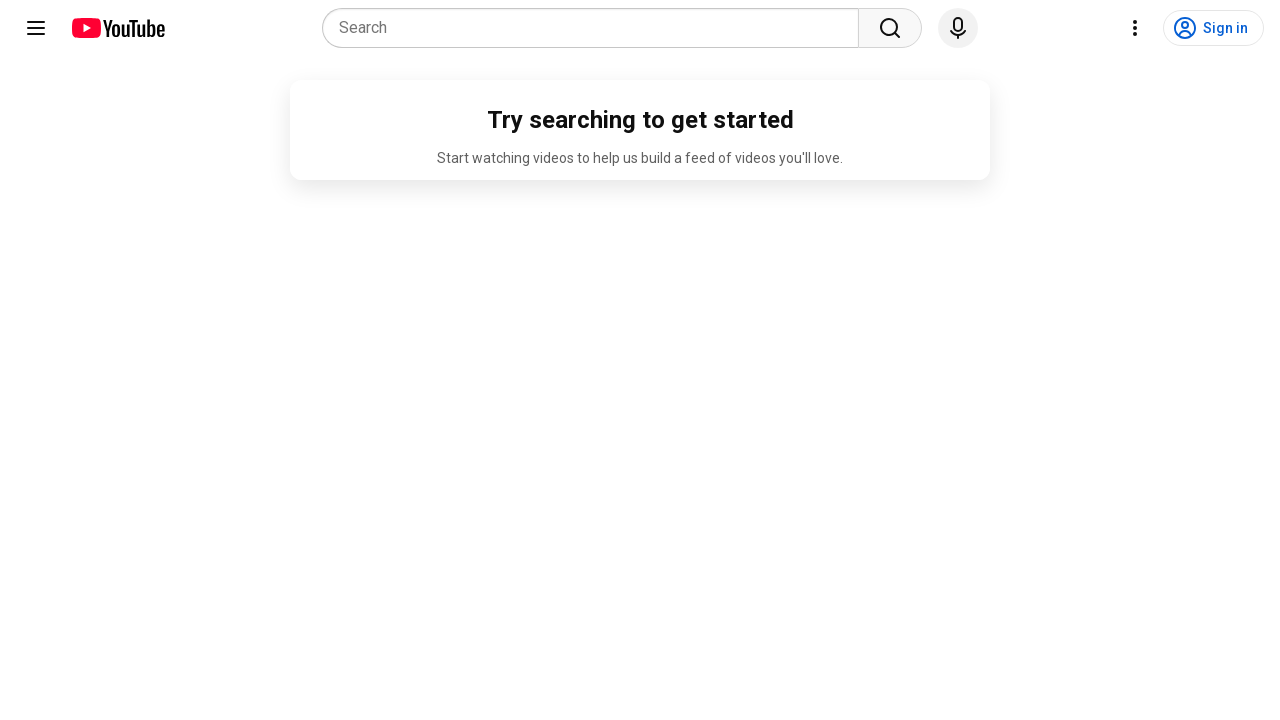

Navigated to YouTube homepage
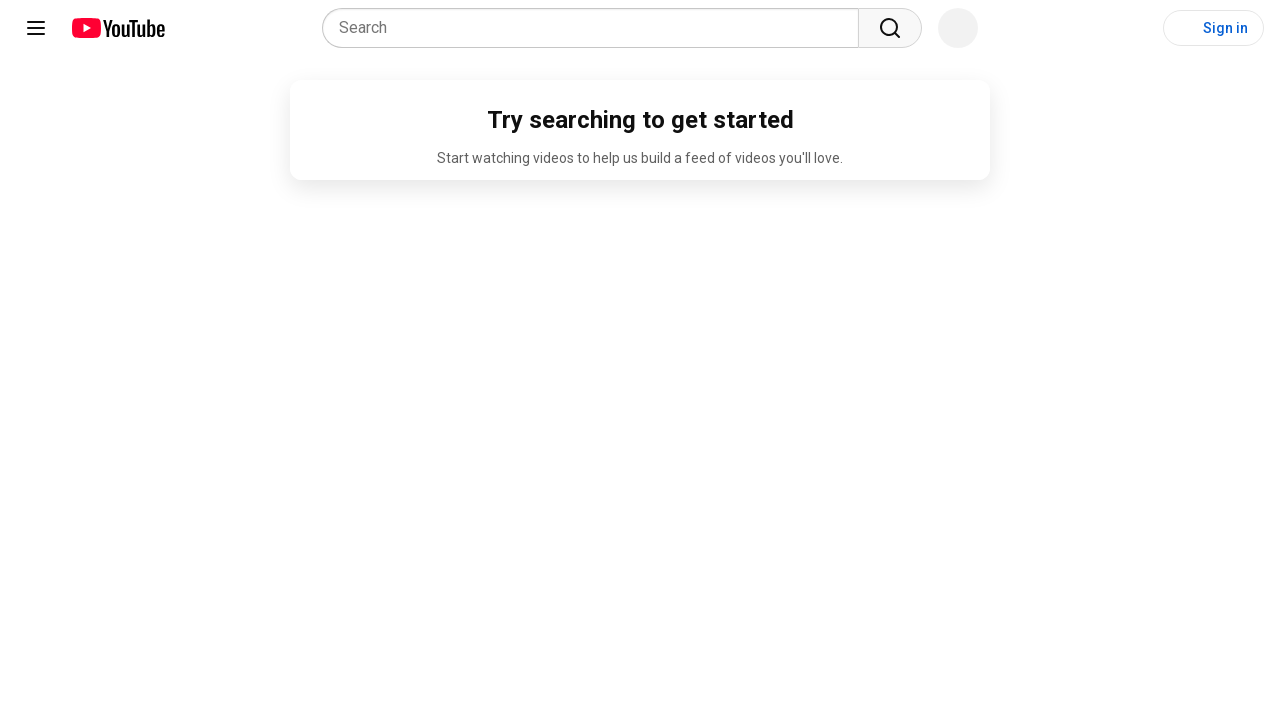

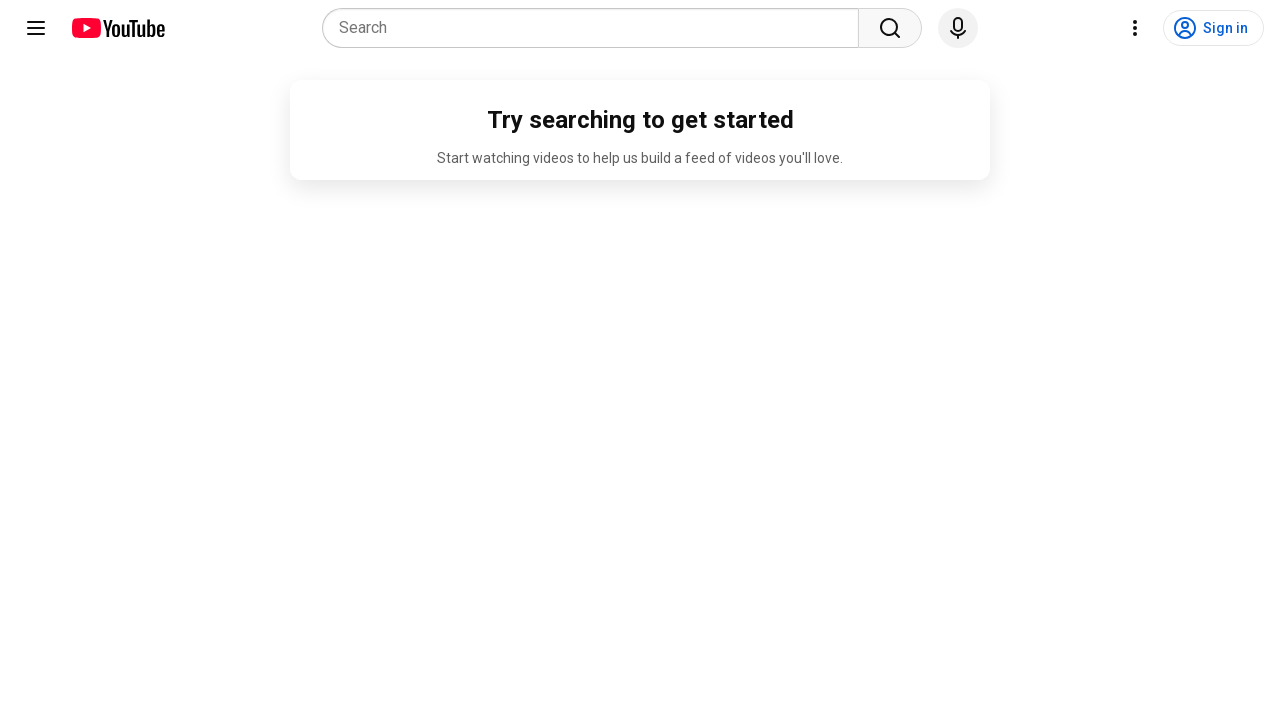